Tests a math challenge form by reading an input value, calculating the logarithm of |12*sin(x)|, filling in the answer, checking required checkboxes, and submitting the form.

Starting URL: http://suninjuly.github.io/math.html

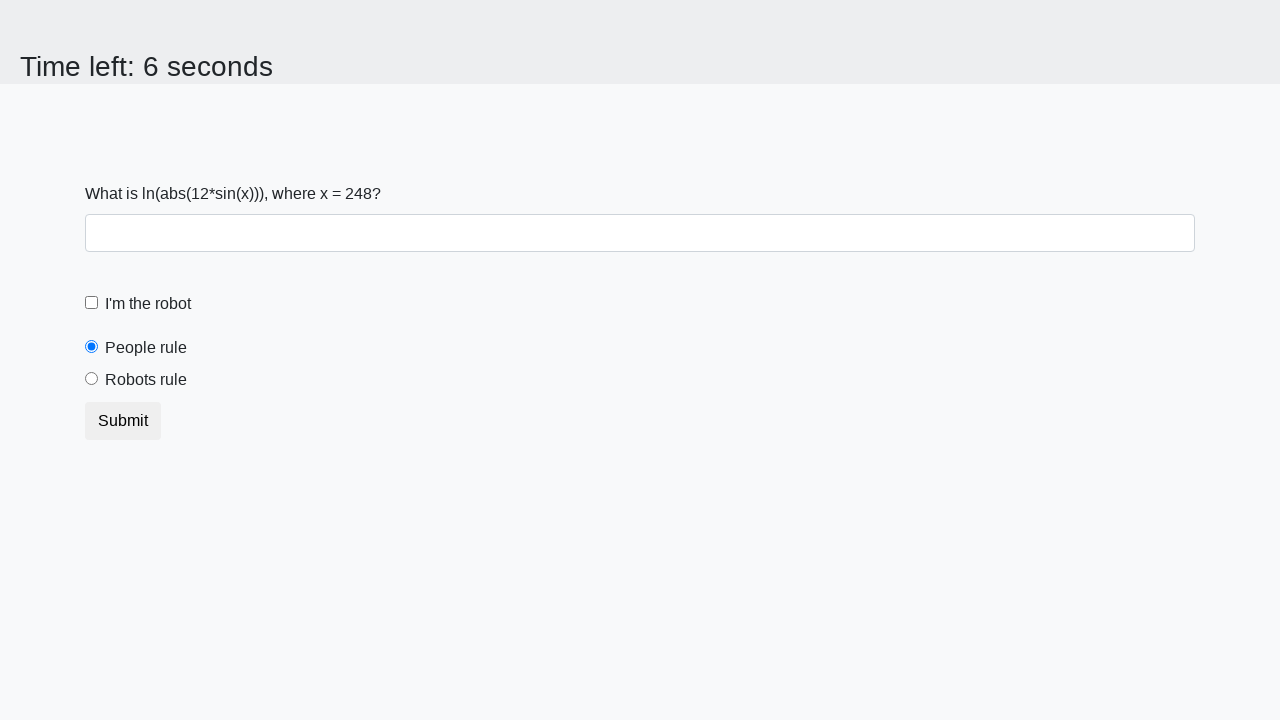

Located and read input value from #input_value element
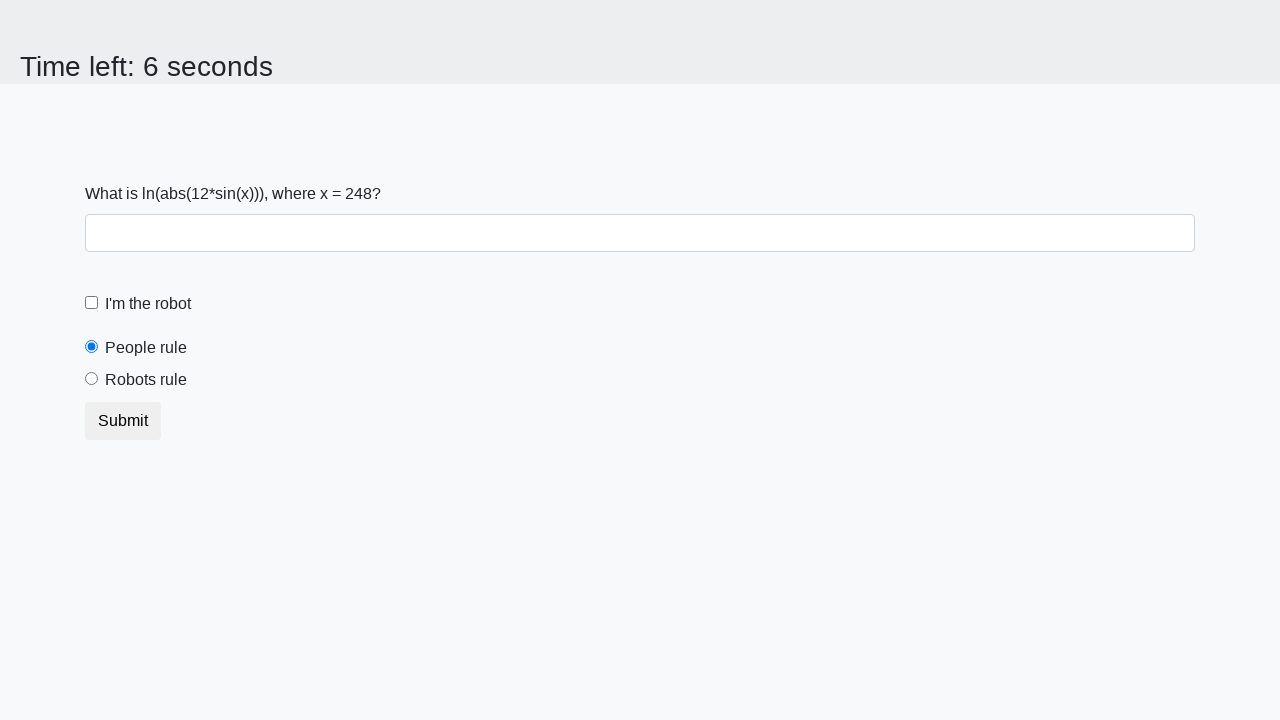

Calculated logarithm of |12*sin(248)| = 0.796166401321934
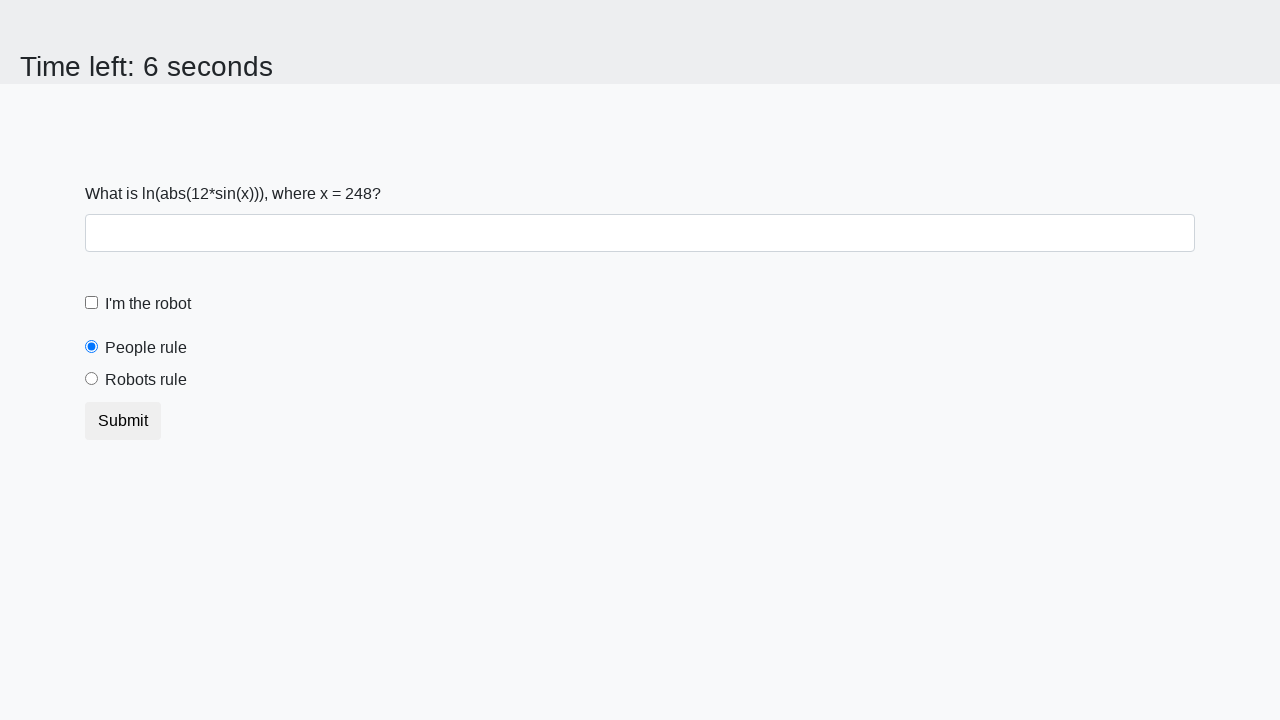

Filled answer field with calculated value on #answer
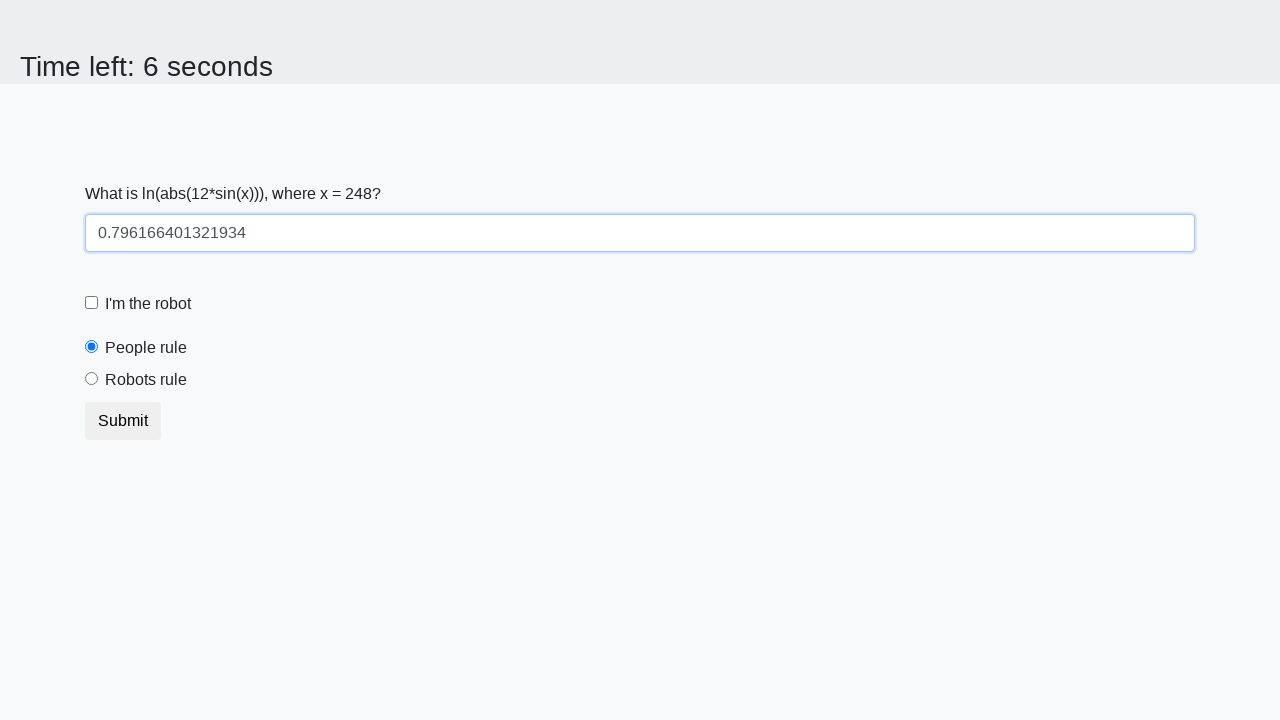

Clicked robot checkbox at (92, 303) on #robotCheckbox
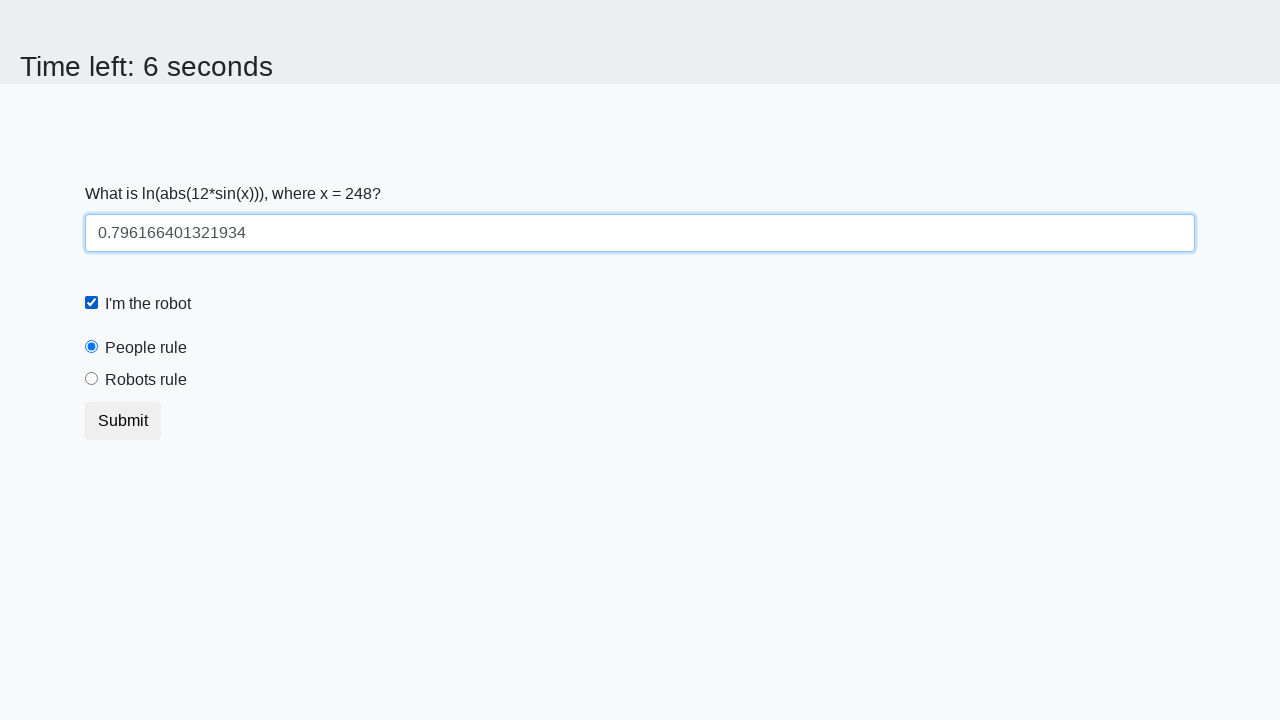

Clicked robots rule checkbox at (92, 379) on #robotsRule
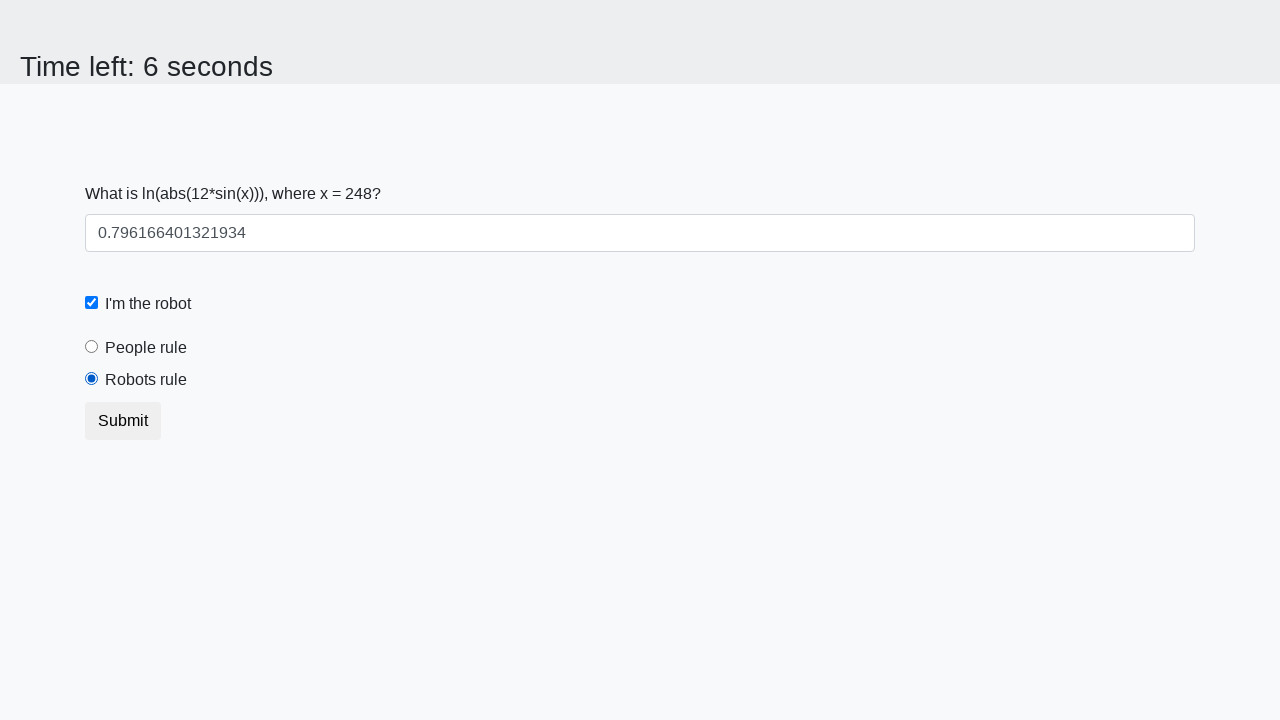

Clicked submit button to submit the form at (123, 421) on button.btn.btn-default
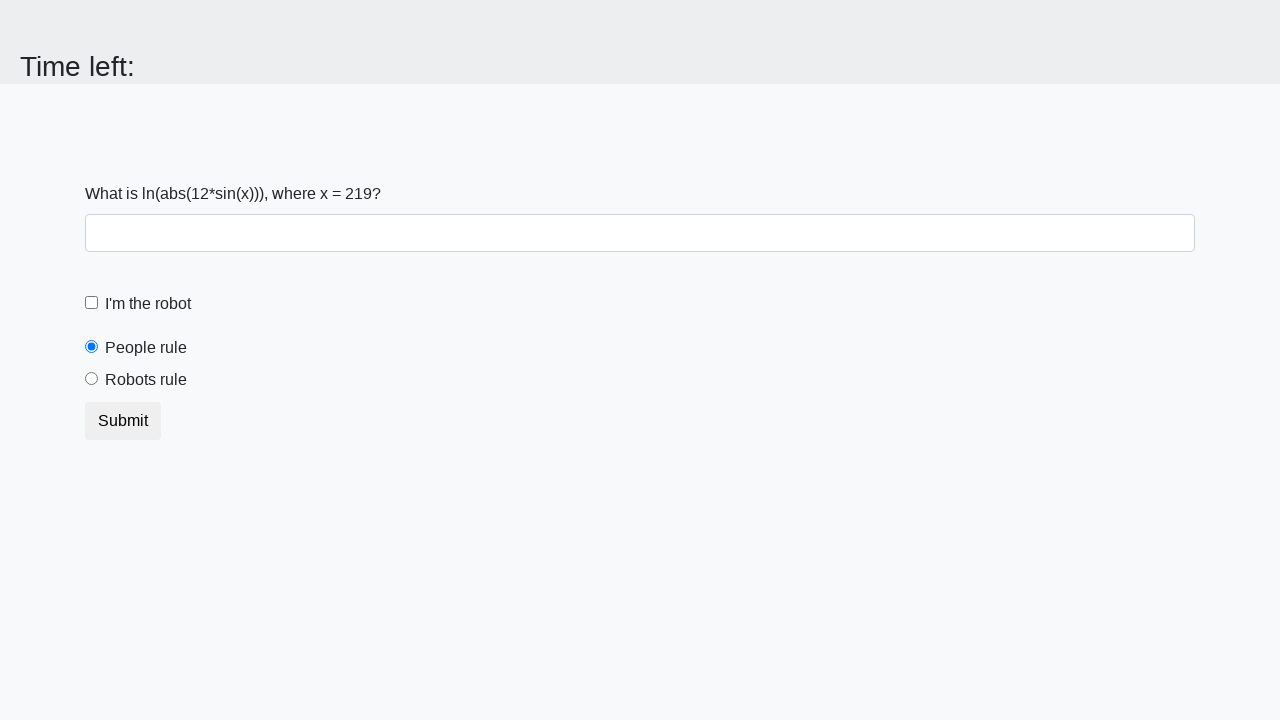

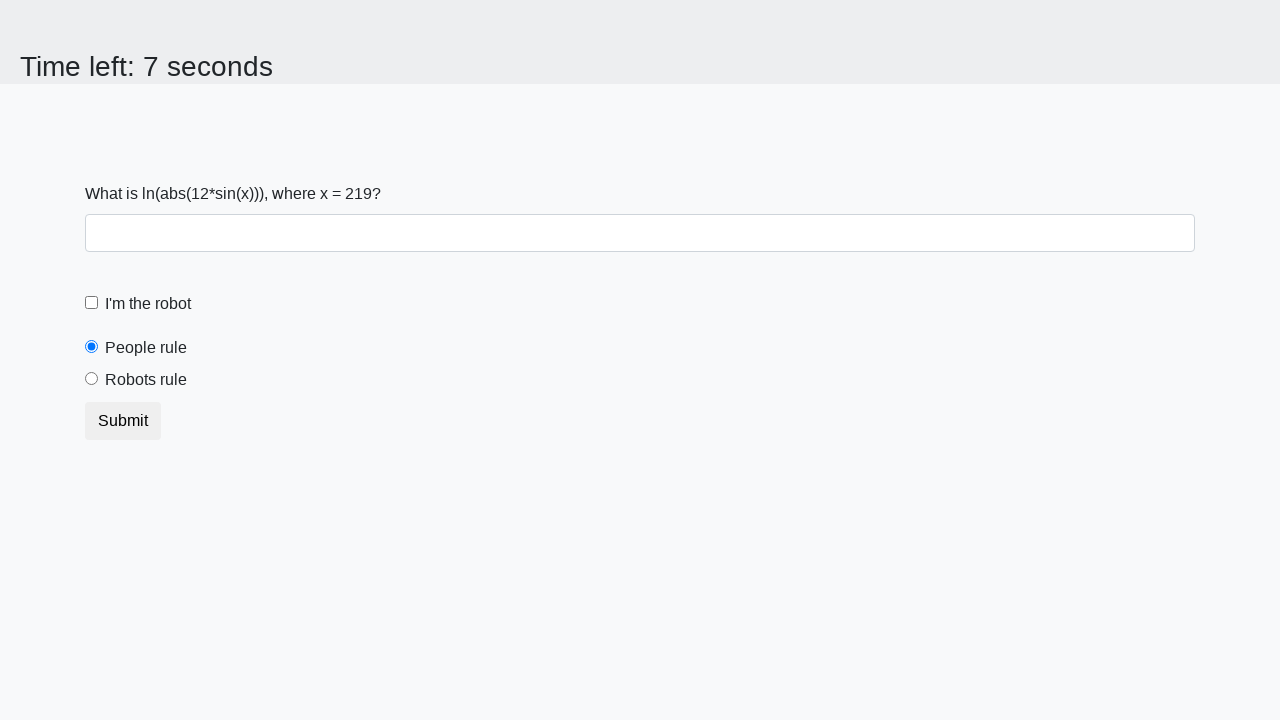